Tests navigation to Java documentation by clicking Get Started, hovering on the language selector, selecting Java, and verifying the Java description is visible

Starting URL: https://playwright.dev/

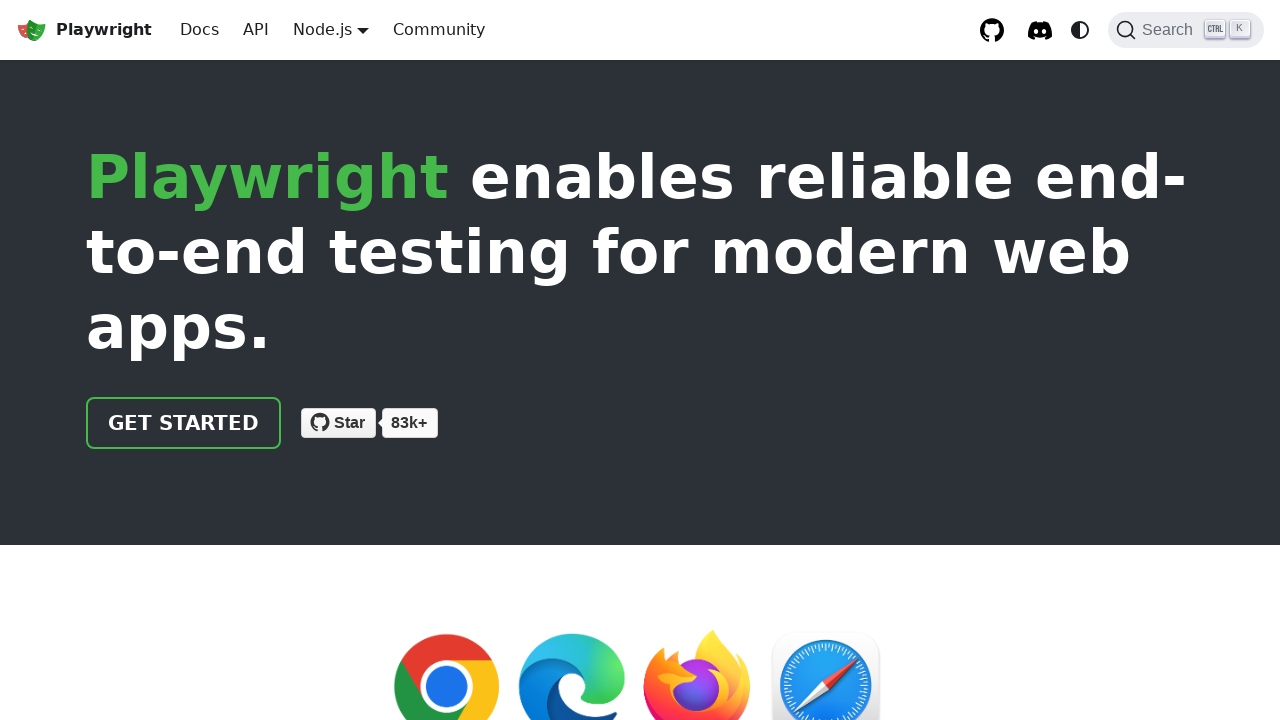

Clicked 'Get started' link on Playwright homepage at (184, 423) on a.getStarted_Sjon:has-text('Get started')
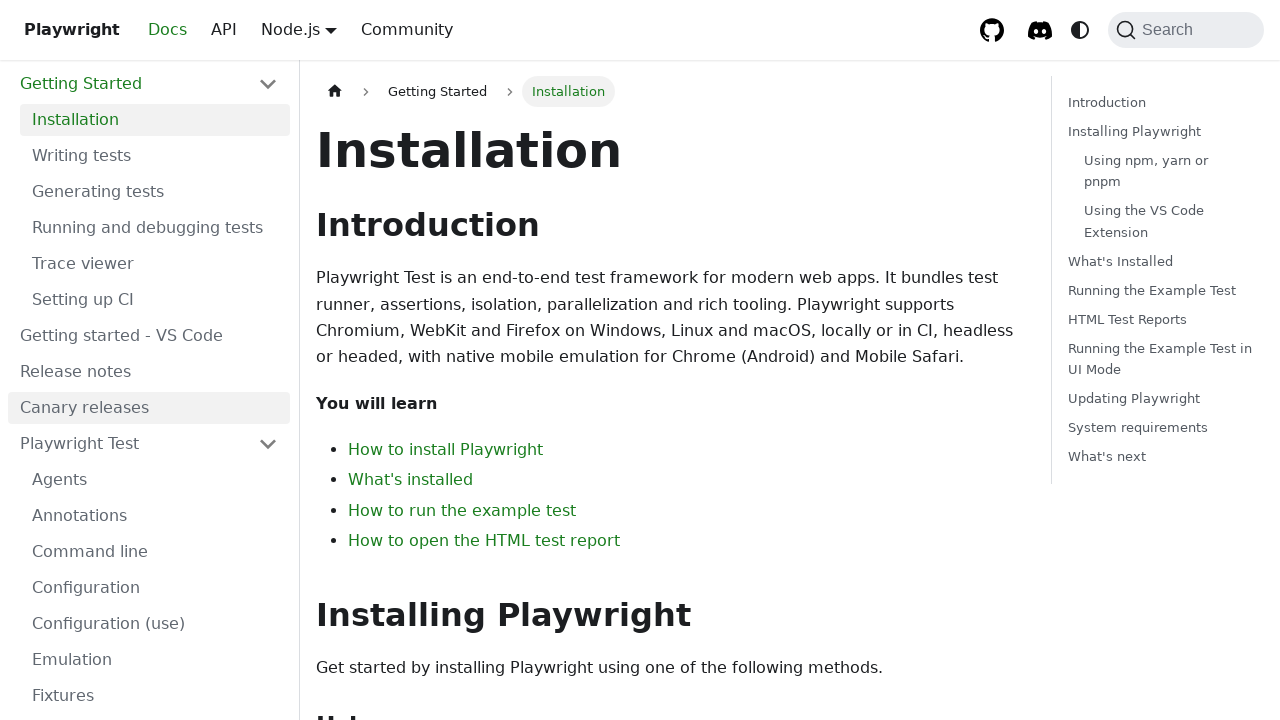

Navigated to intro page
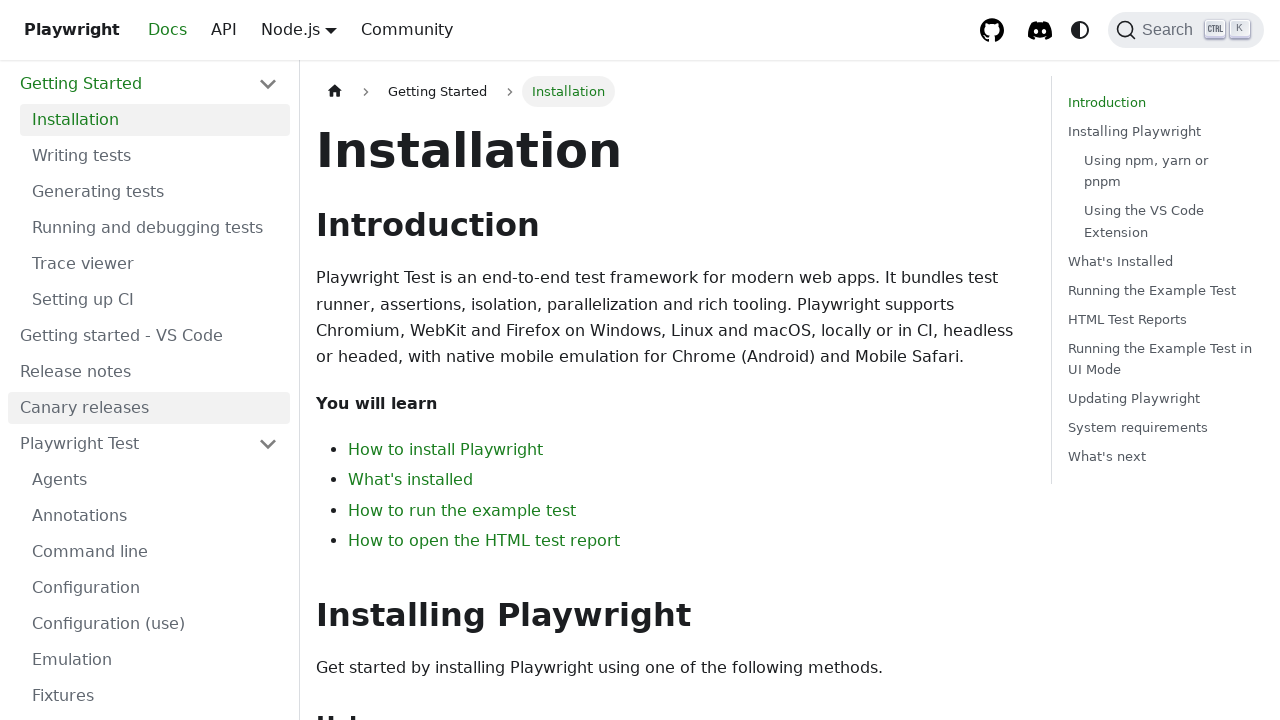

Hovered over Node.js language selector in navbar at (322, 29) on a.navbar__link:has-text('Node.js')
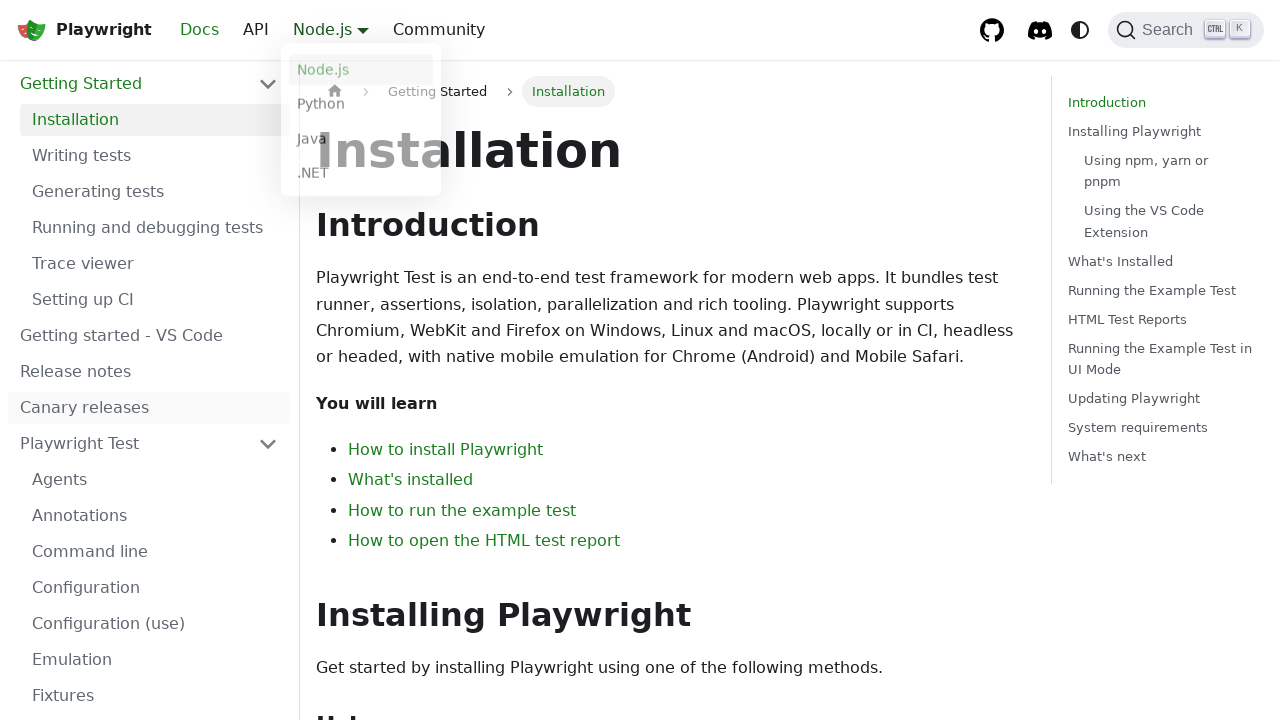

Selected Java from language dropdown menu at (361, 142) on a.dropdown__link:has-text('Java')
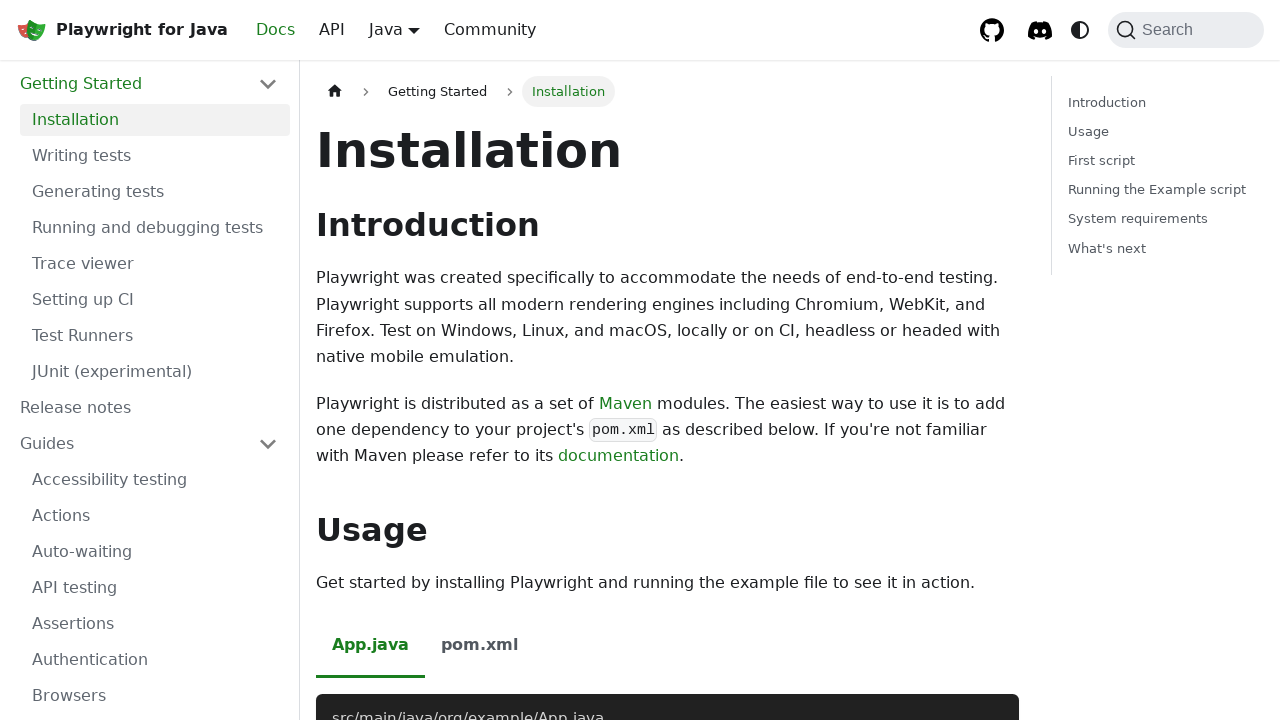

Confirmed intro page loaded with Java documentation
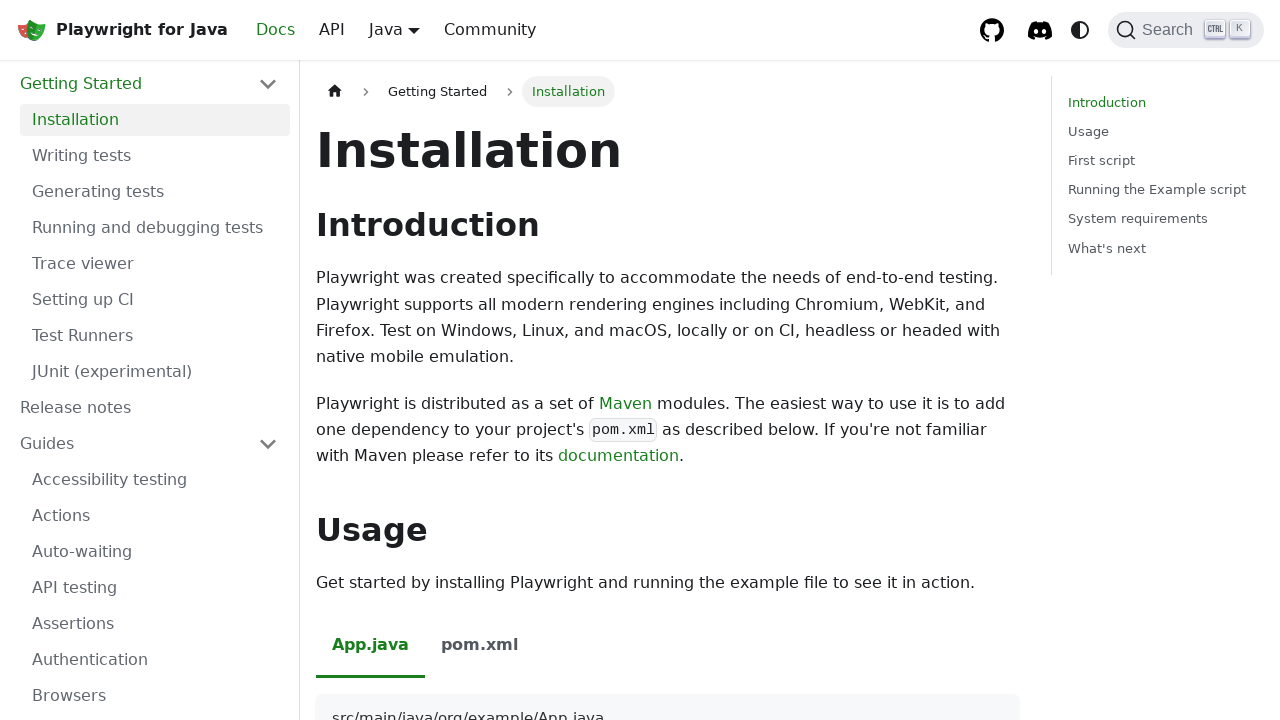

Verified Java description is visible on page
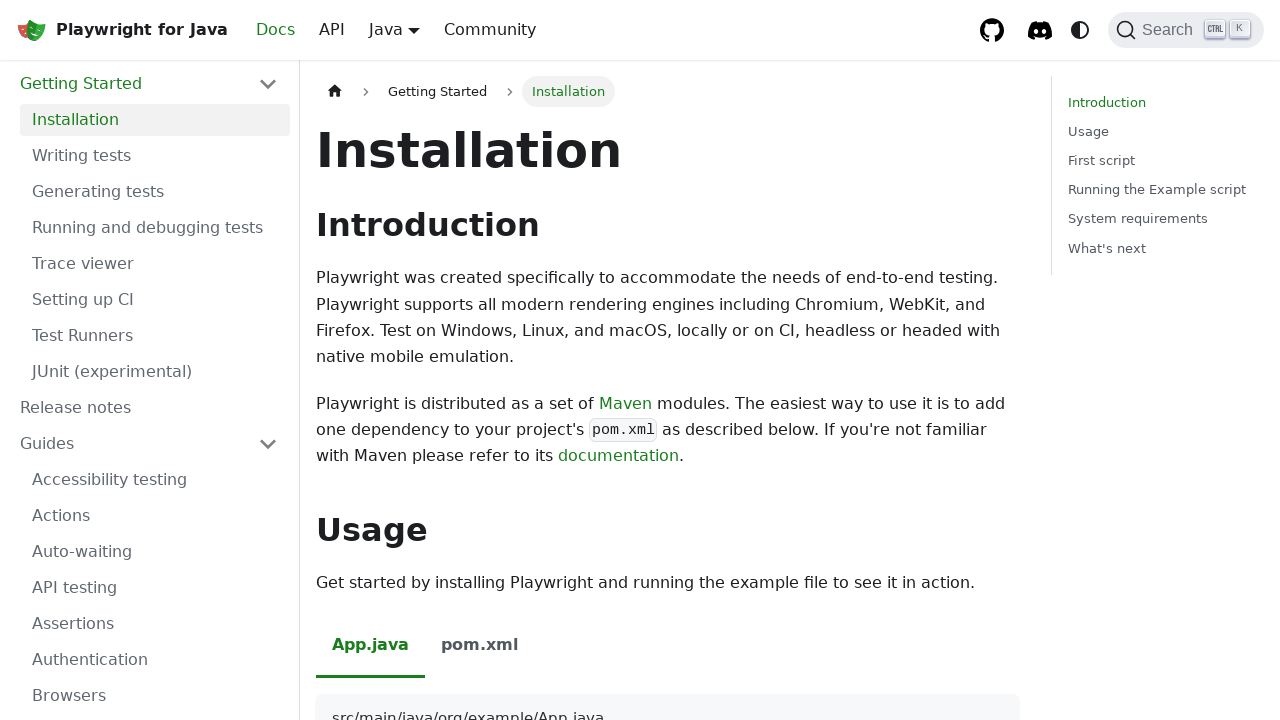

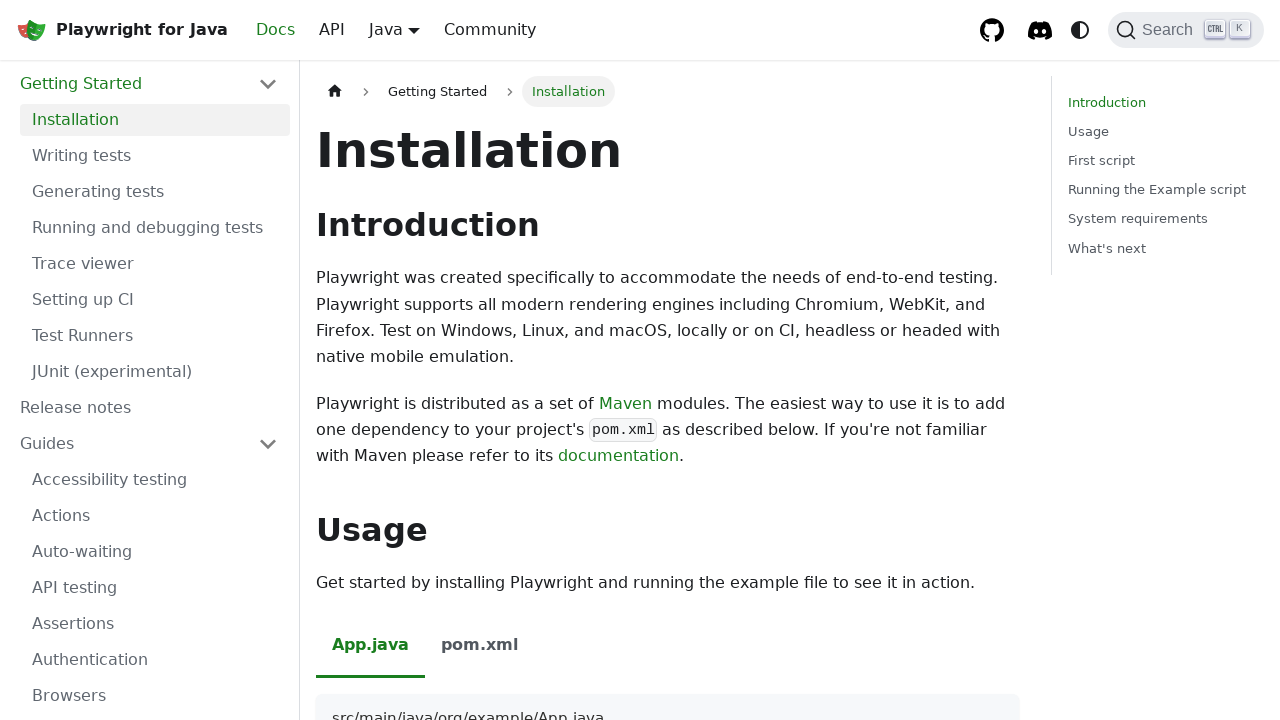